Verifies UI elements on the login page including the "Remember me" checkbox label and "Forgot your password?" link text and href attribute.

Starting URL: https://login1.nextbasecrm.com/

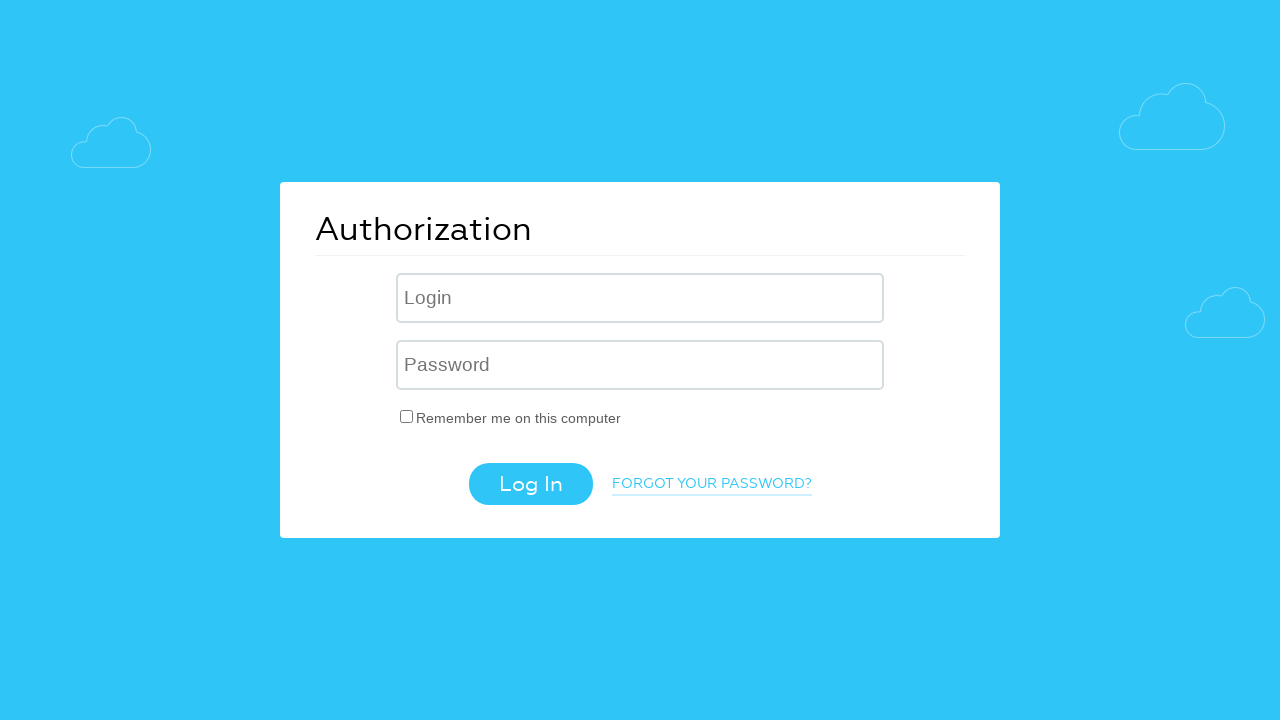

Waited for 'Remember me' checkbox label to load
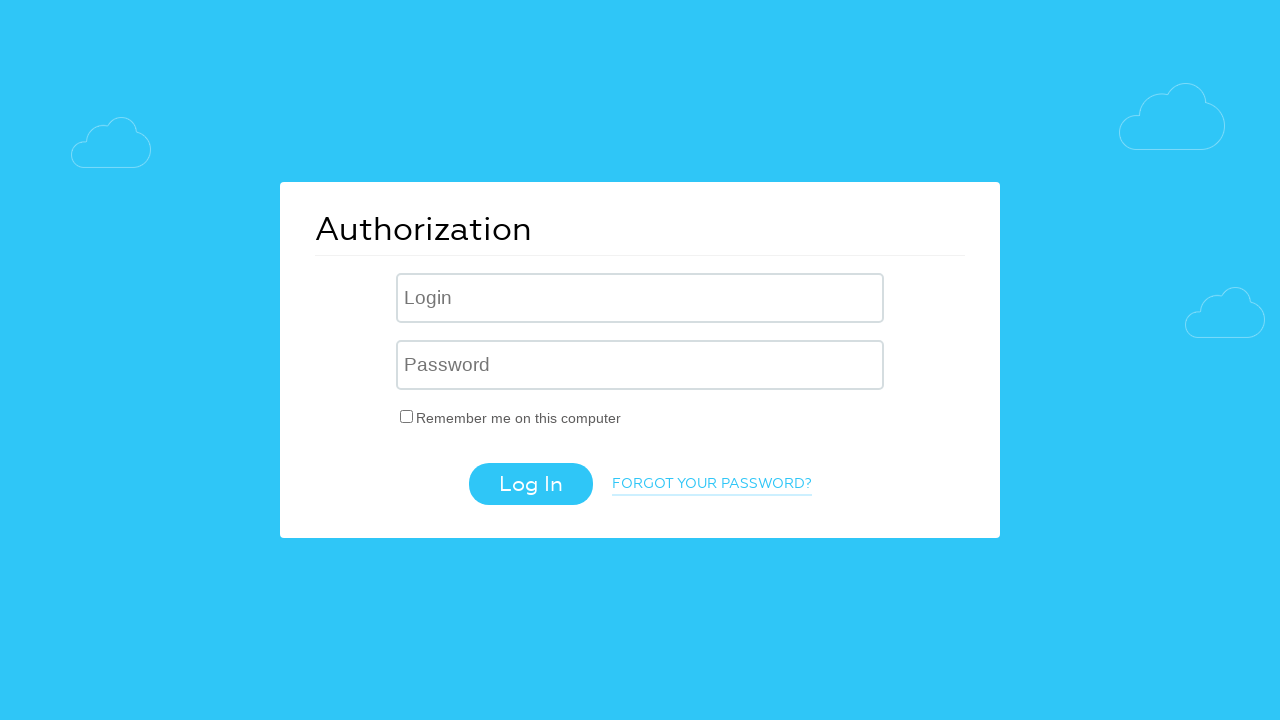

Located 'Remember me' checkbox label element
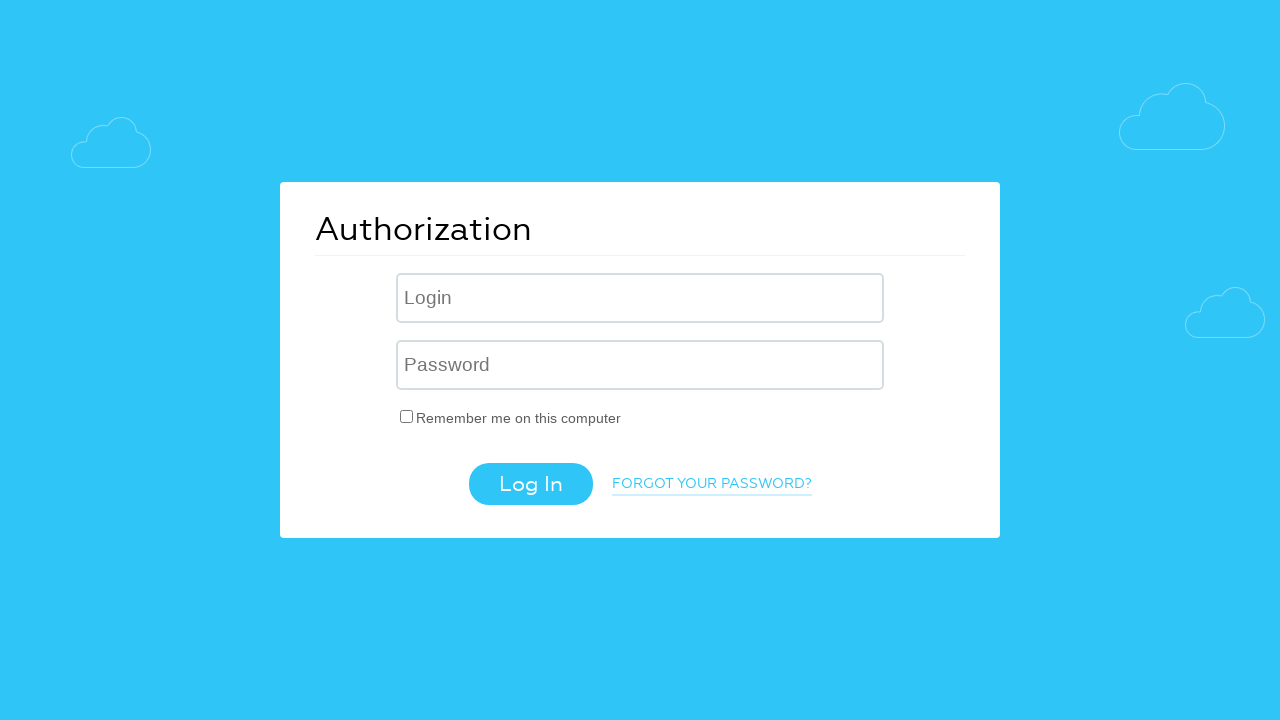

Retrieved text content from 'Remember me' label
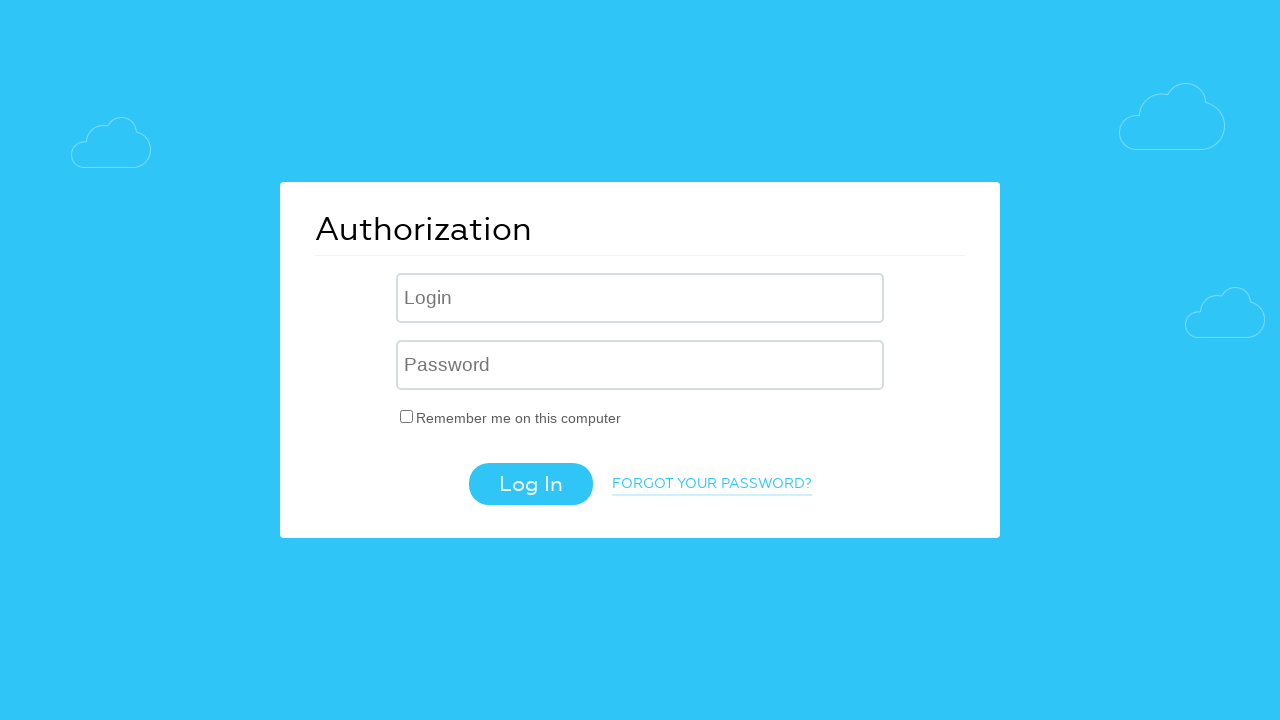

Verified 'Remember me' label text matches expected value
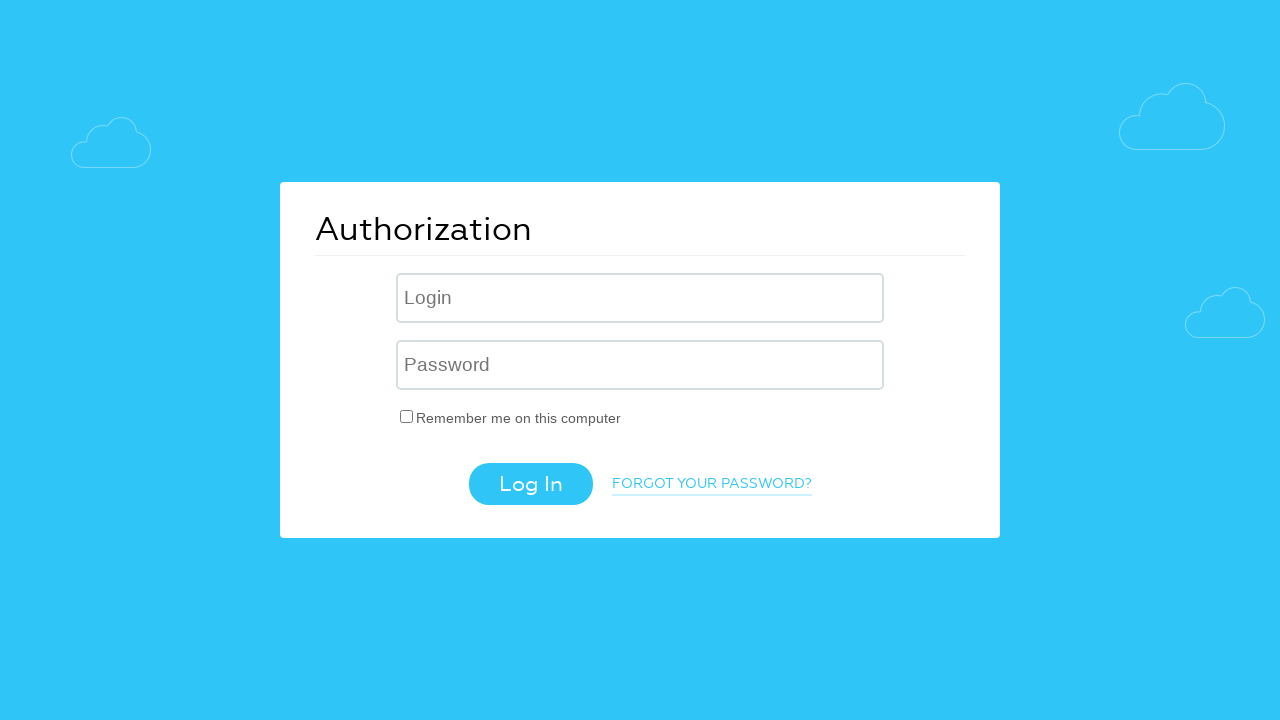

Located 'Forgot your password?' link element
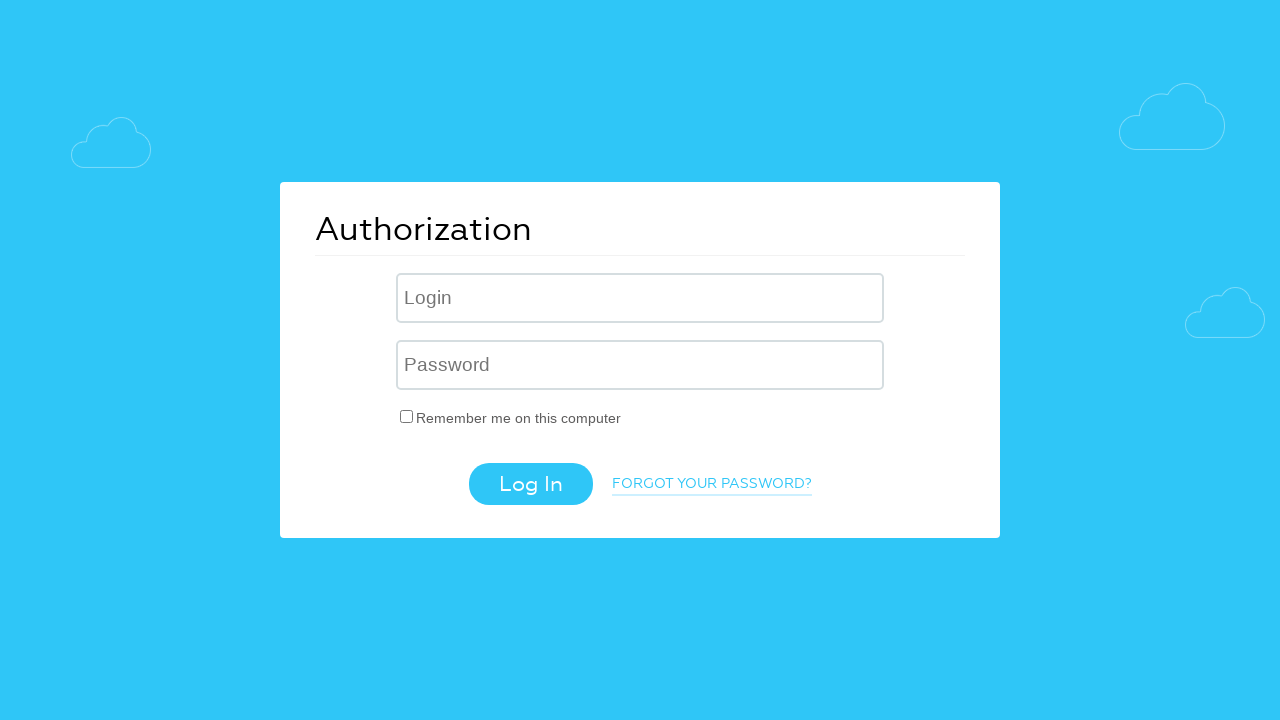

Retrieved text content from 'Forgot your password?' link
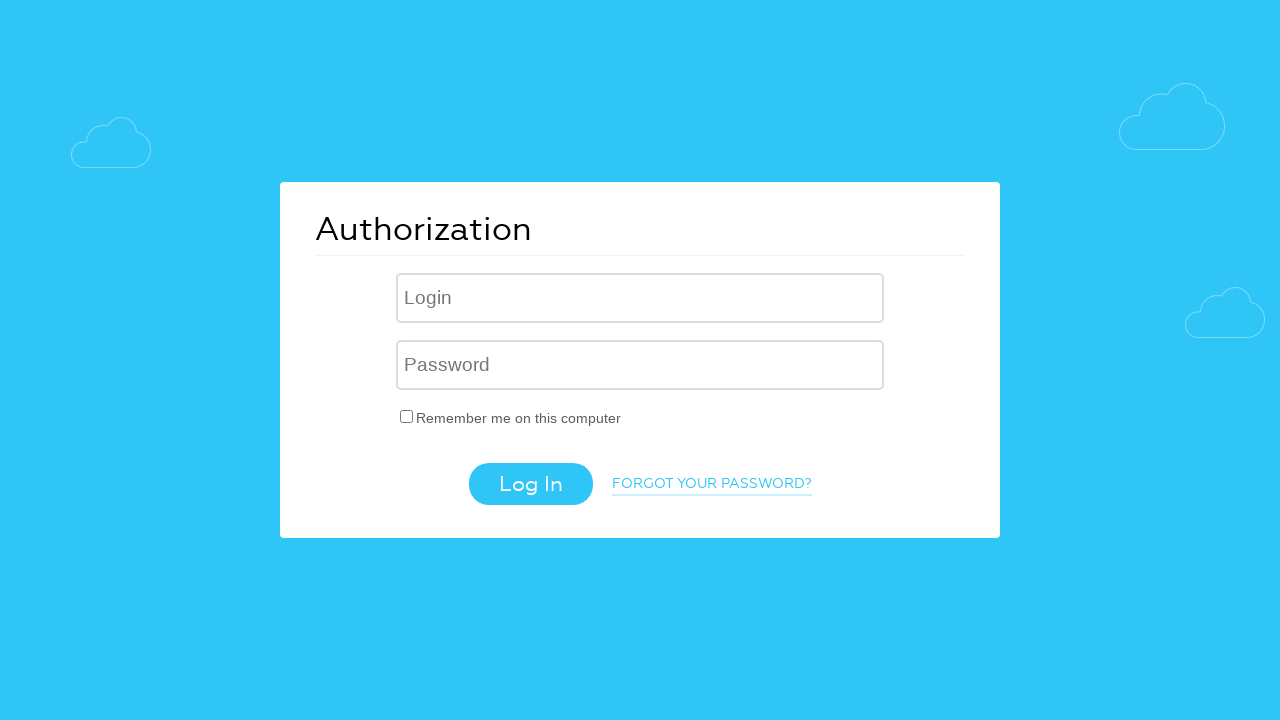

Verified 'Forgot your password?' link text matches expected value
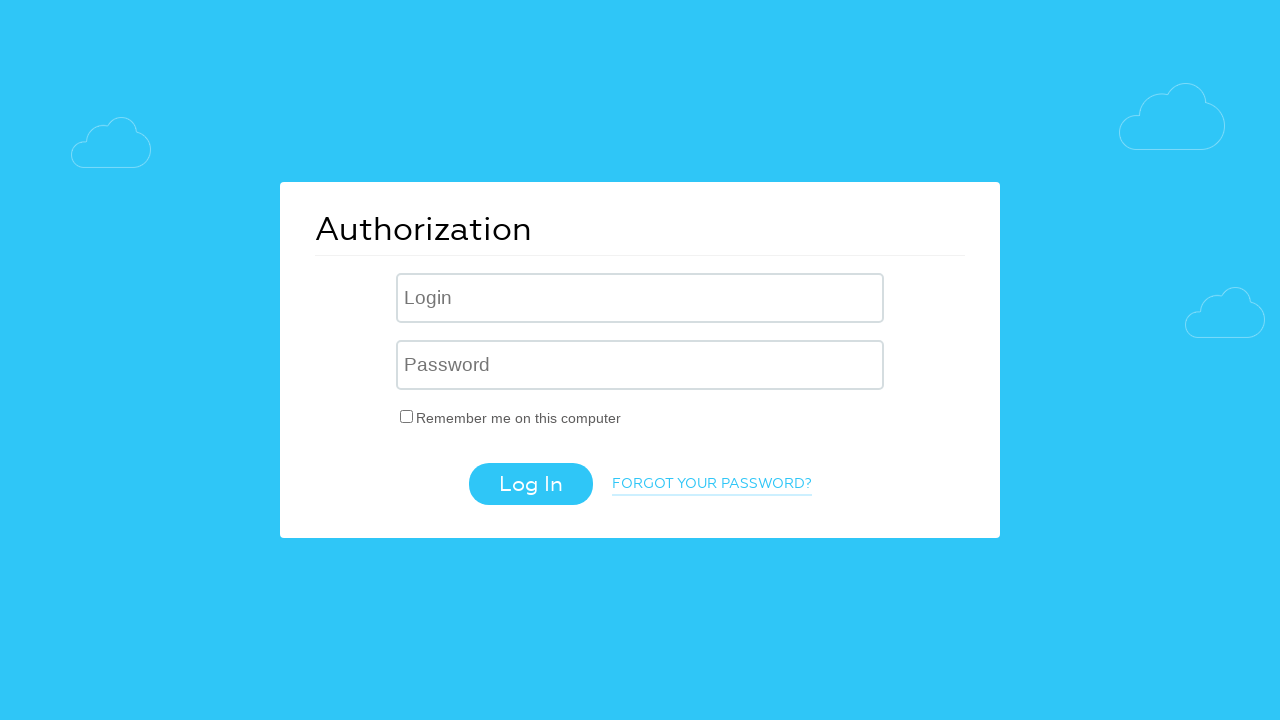

Retrieved href attribute from 'Forgot your password?' link
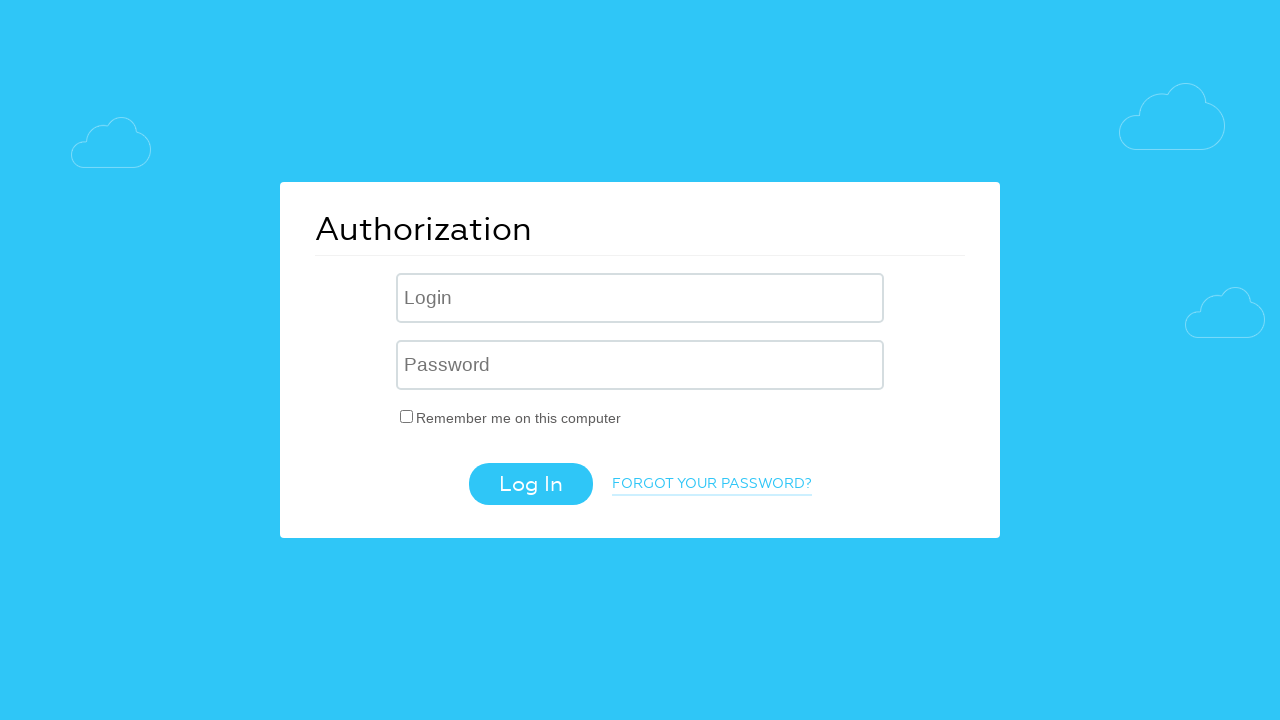

Verified href attribute contains 'forgot_password=yes' parameter
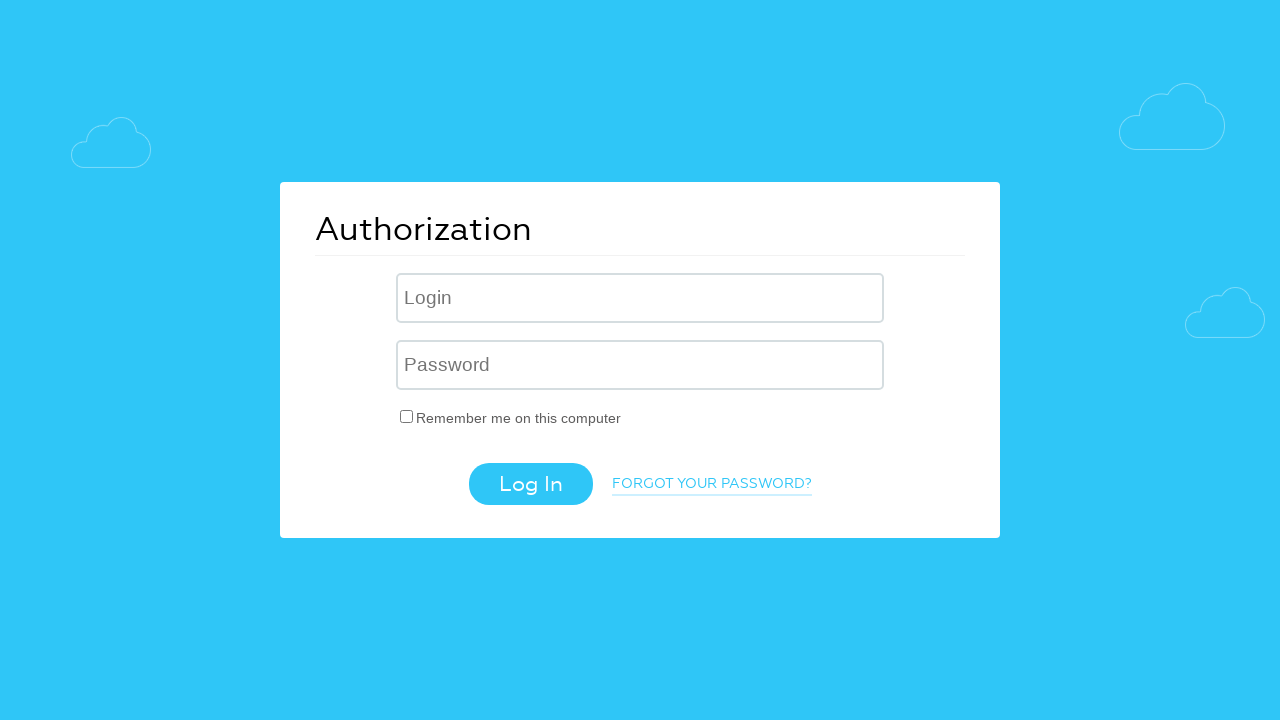

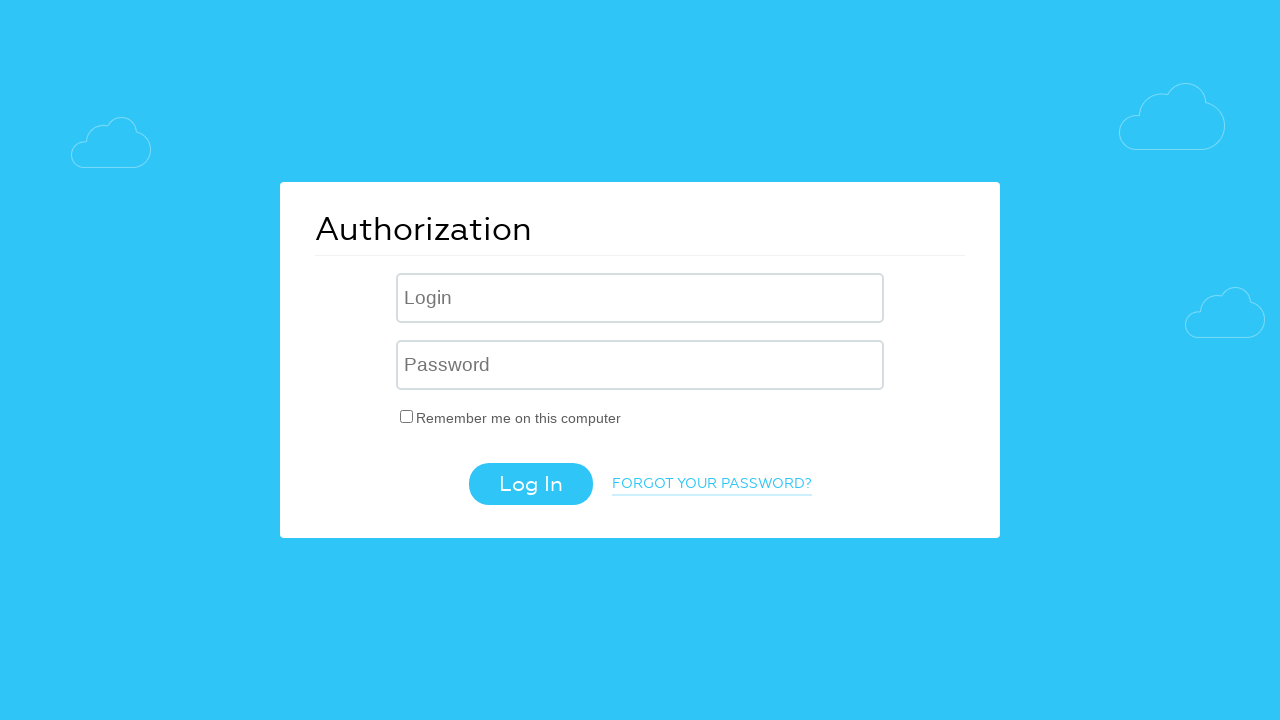